Tests e-commerce shopping cart flow by searching for products containing "ber", adding all matching products to cart, proceeding to checkout, and applying a promo code discount

Starting URL: https://rahulshettyacademy.com/seleniumPractise/

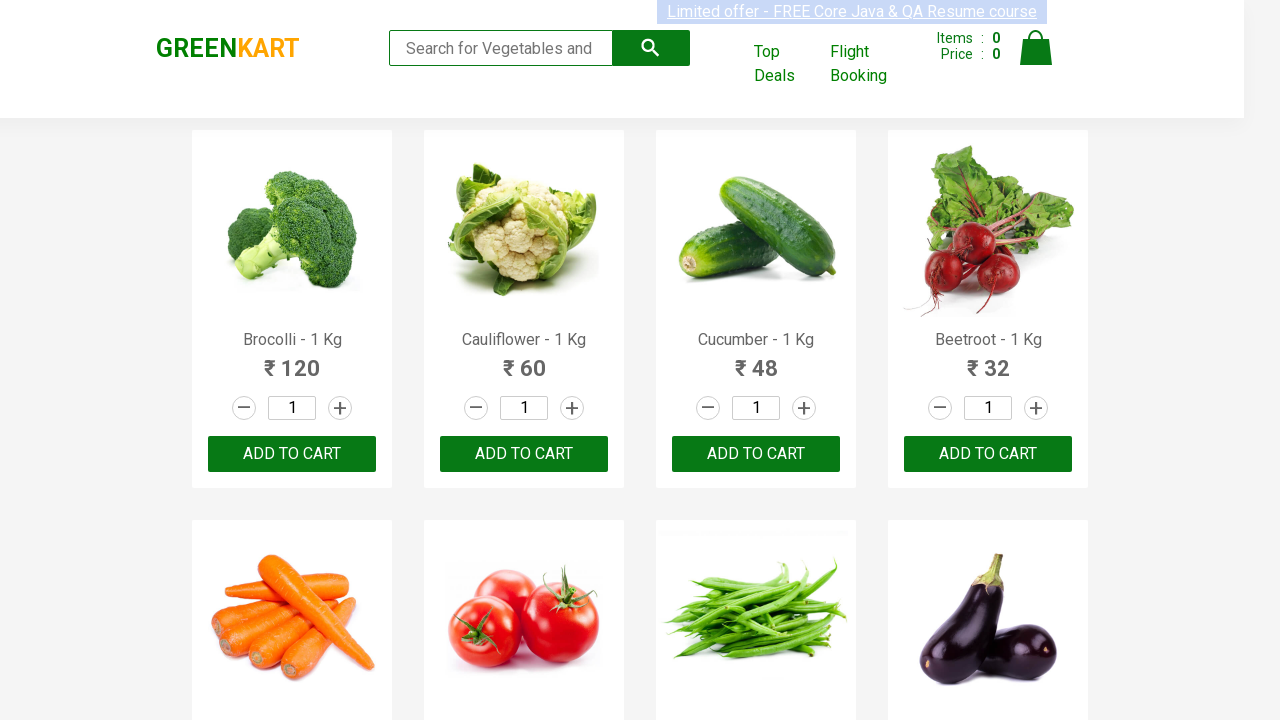

Filled search field with 'ber' to find matching products on input.search-keyword
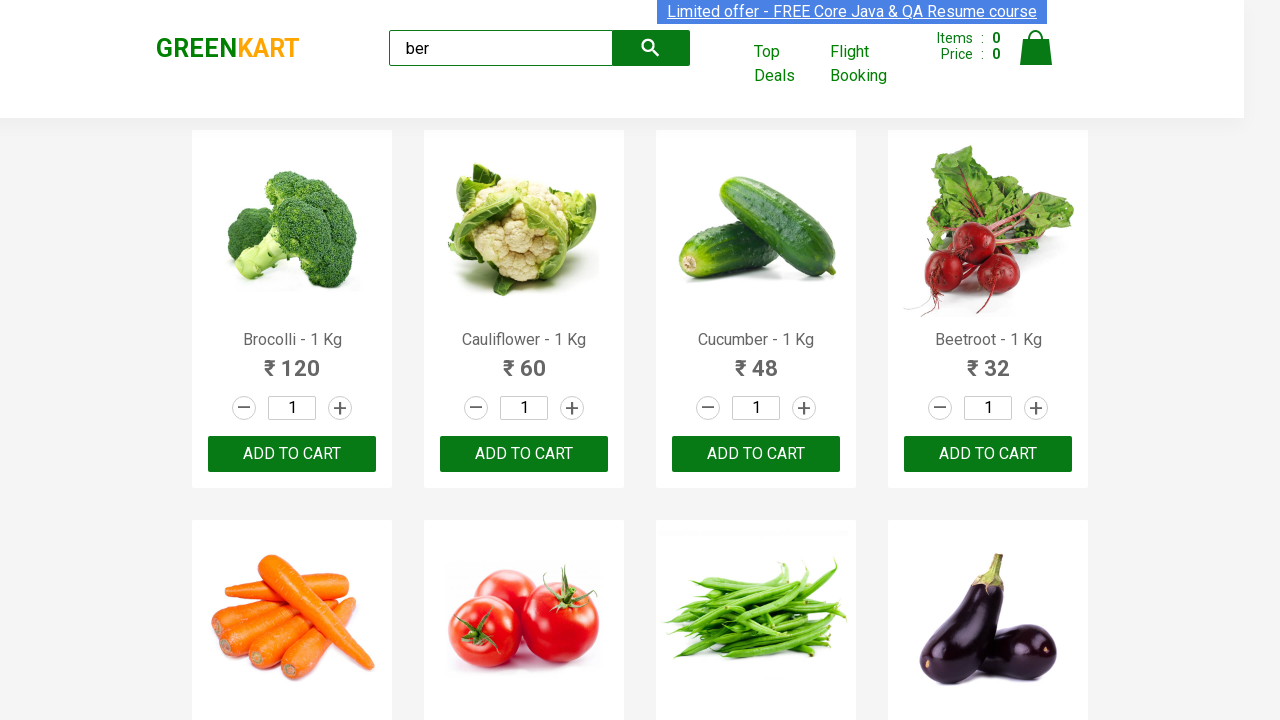

Waited 2 seconds for products to load after search
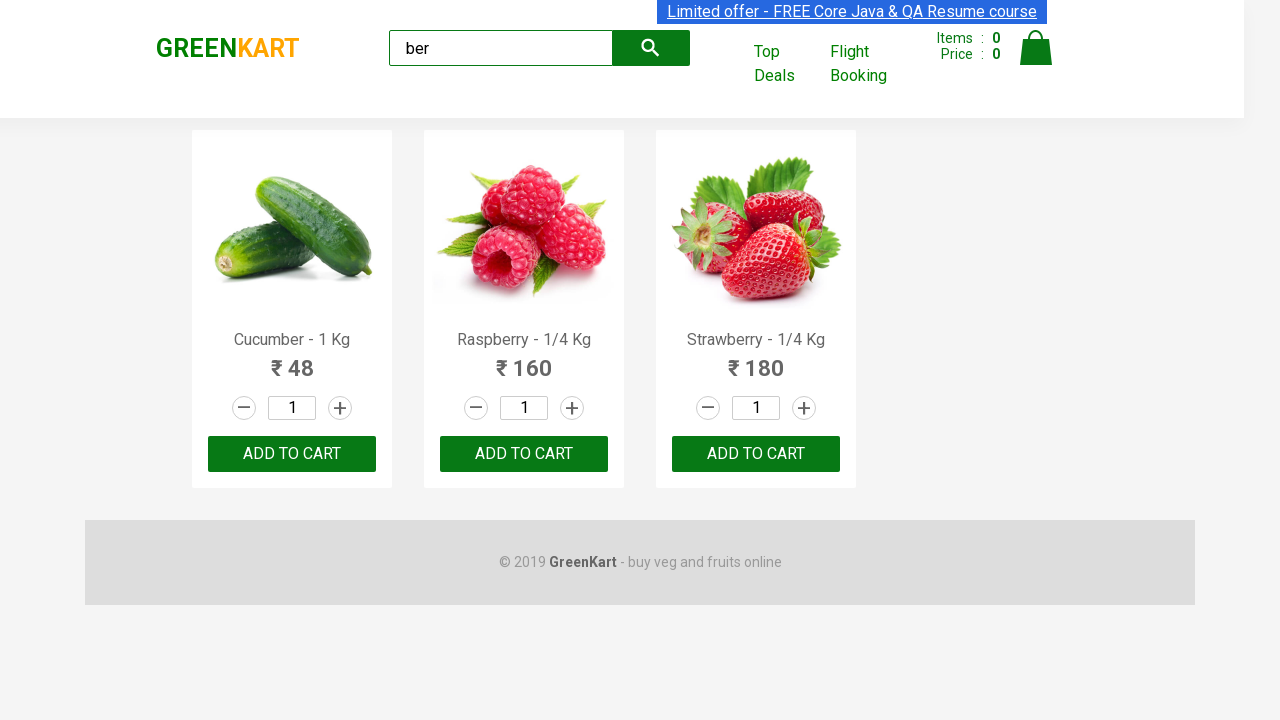

Located 3 product add buttons
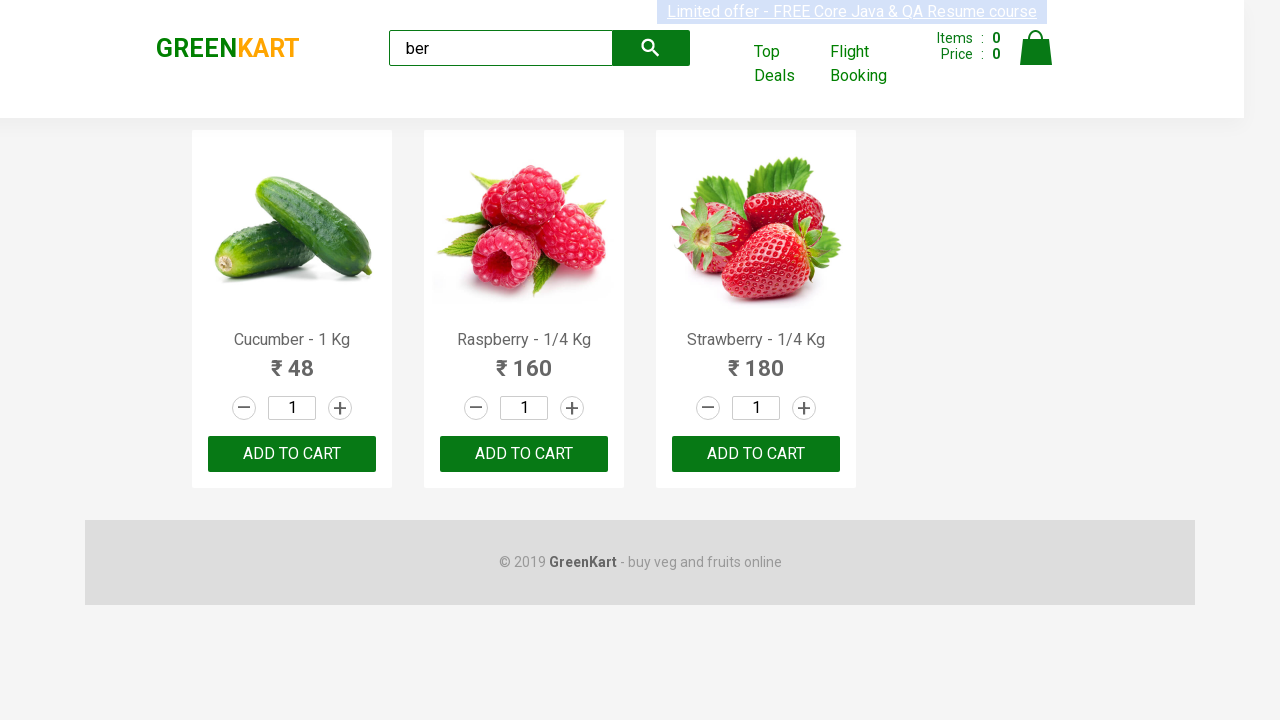

Clicked add button for product 1 of 3 at (292, 454) on xpath=//div[@class='product-action']/button >> nth=0
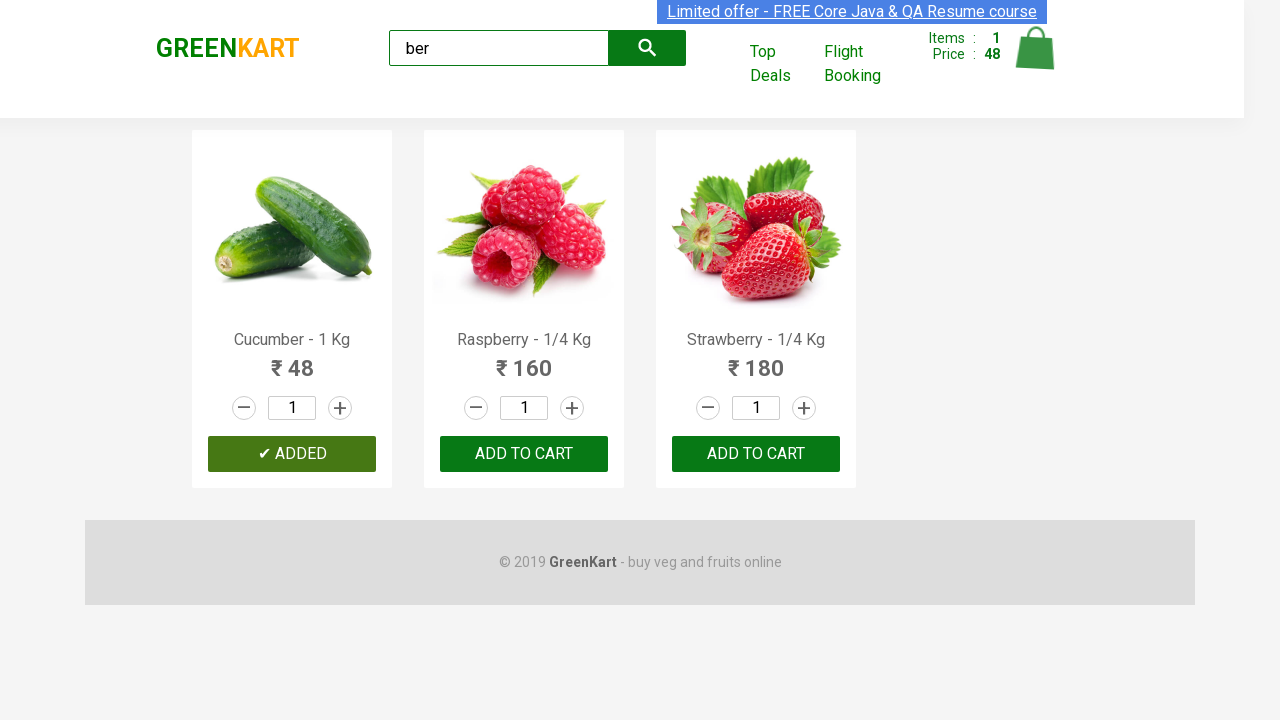

Clicked add button for product 2 of 3 at (524, 454) on xpath=//div[@class='product-action']/button >> nth=1
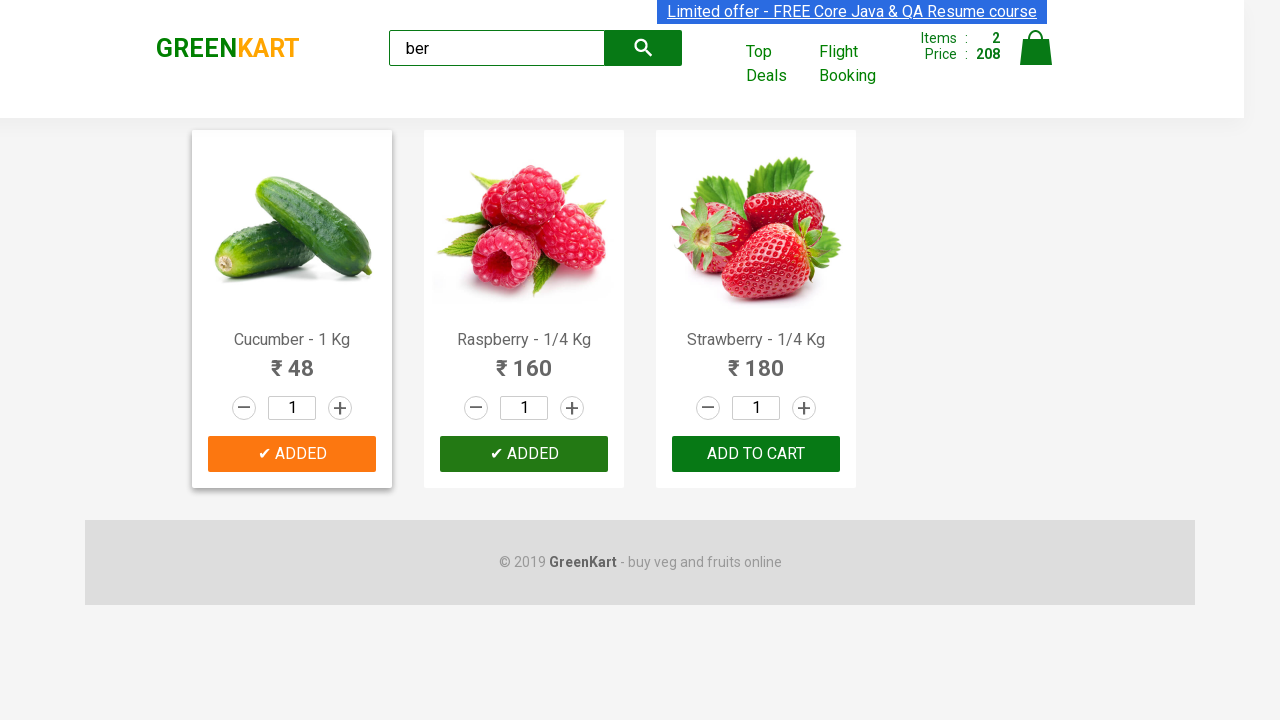

Clicked add button for product 3 of 3 at (756, 454) on xpath=//div[@class='product-action']/button >> nth=2
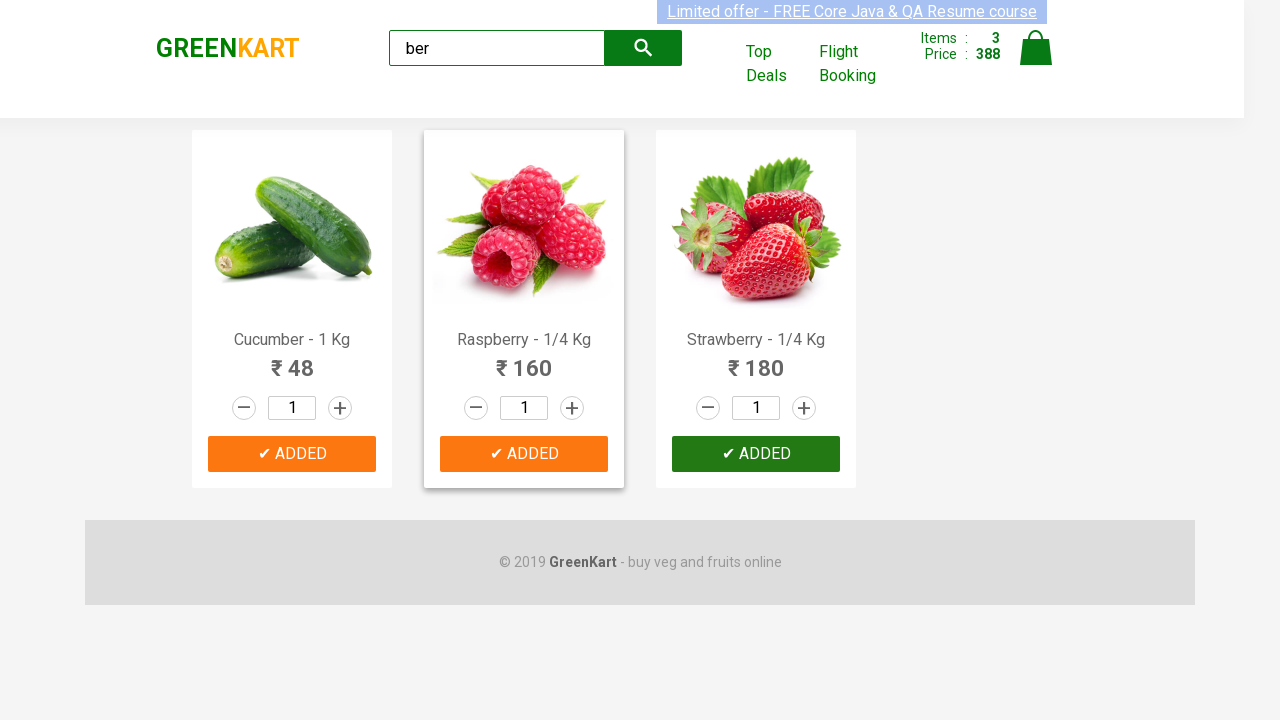

Clicked cart icon to view shopping cart at (1036, 48) on img[alt='Cart']
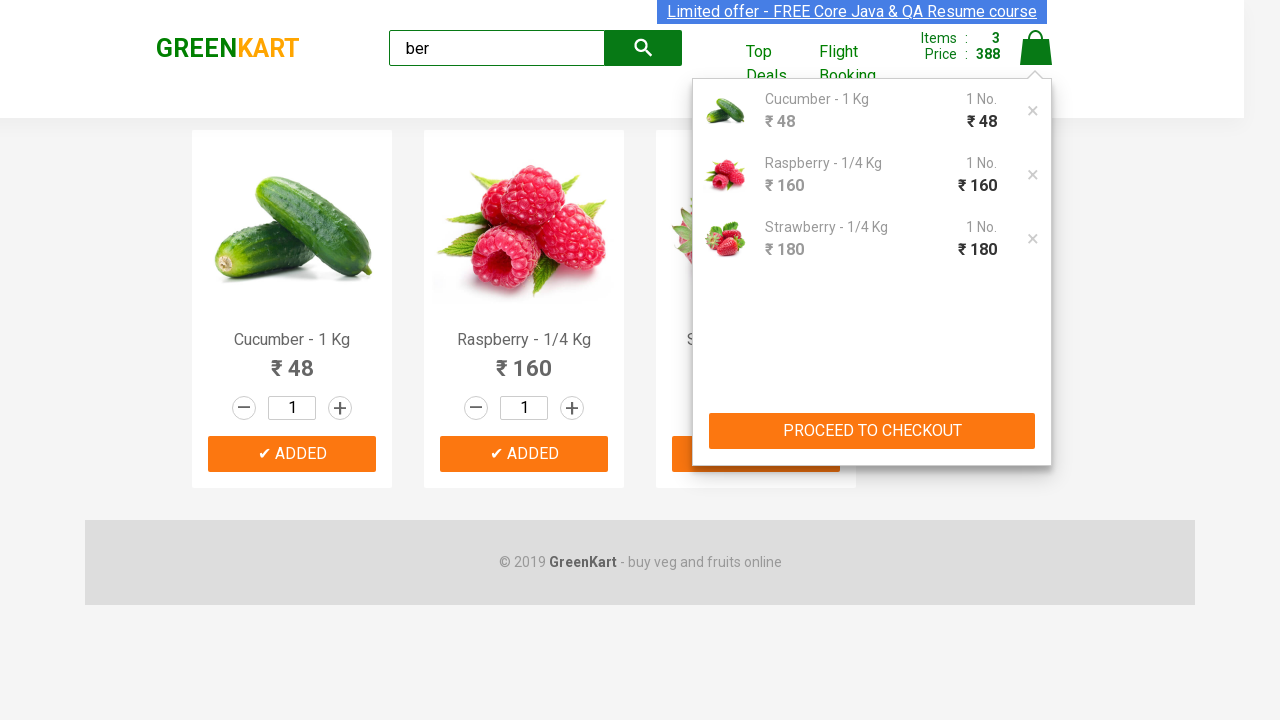

Clicked 'PROCEED TO CHECKOUT' button at (872, 431) on xpath=//button[text()='PROCEED TO CHECKOUT']
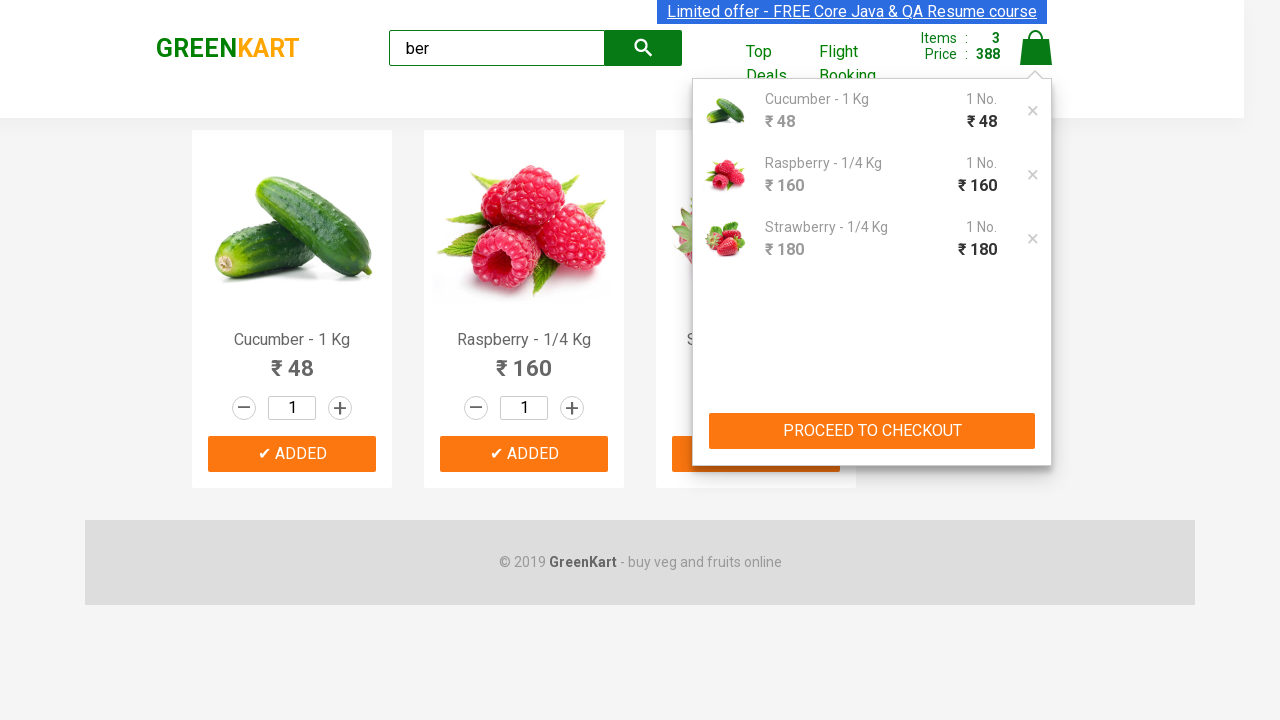

Waited for promo code input field to appear
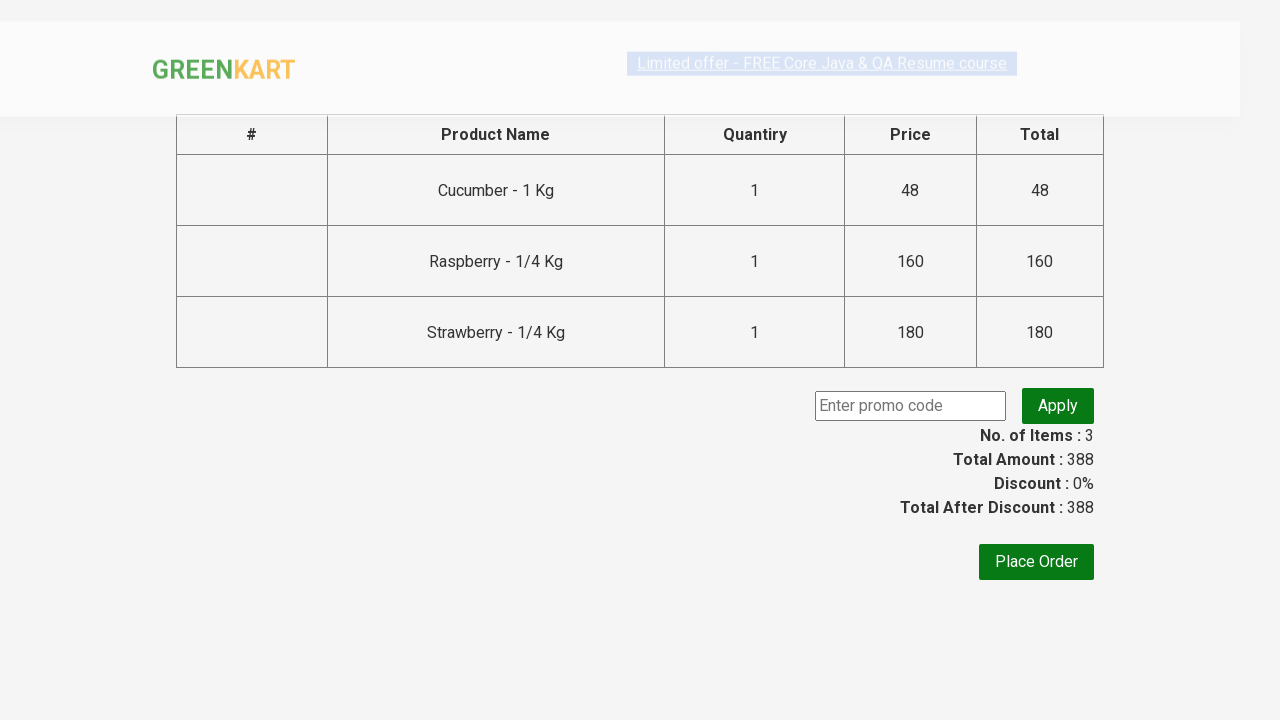

Entered promo code 'rahulshettyacademy' on .promoCode
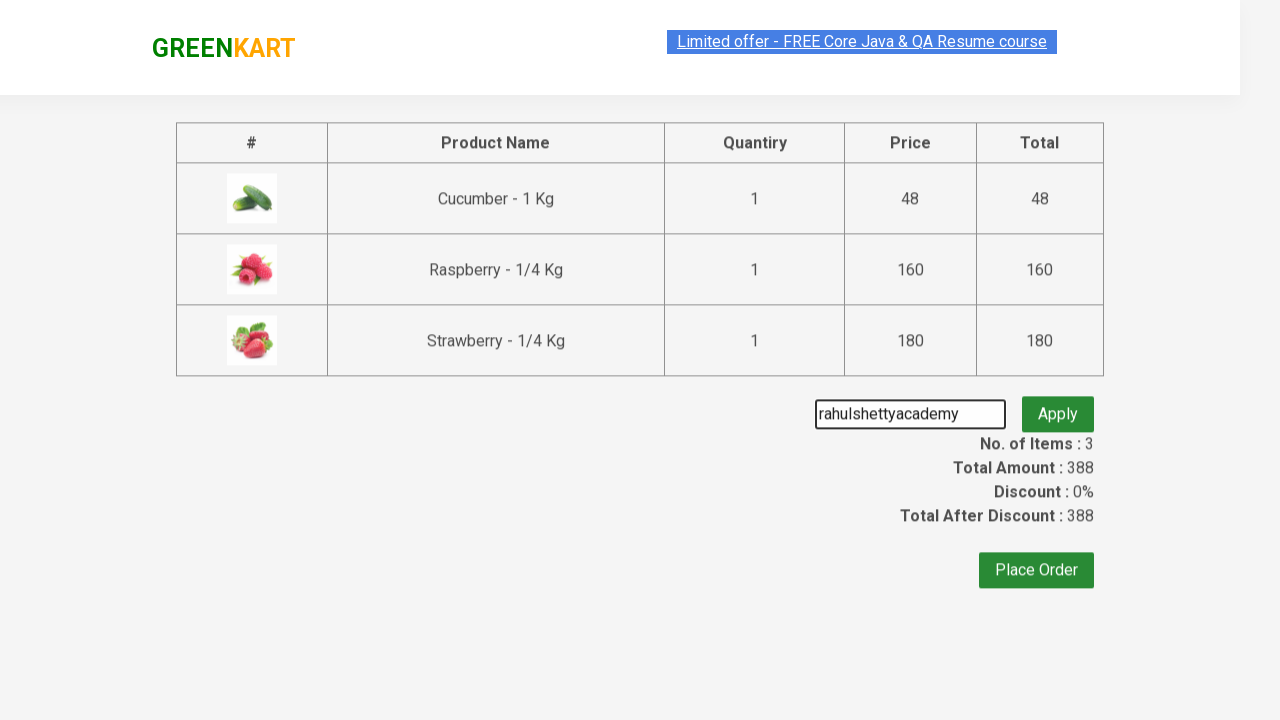

Clicked apply promo code button at (1058, 406) on .promoBtn
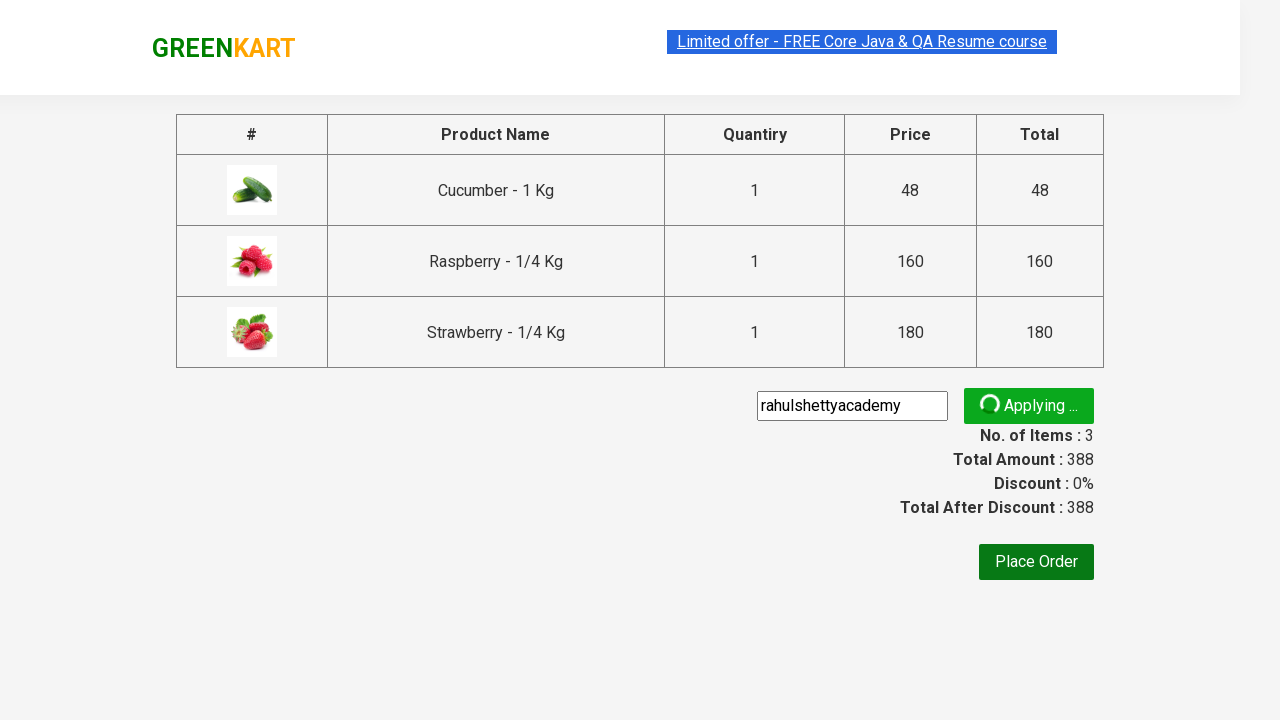

Waited for discount success message to appear
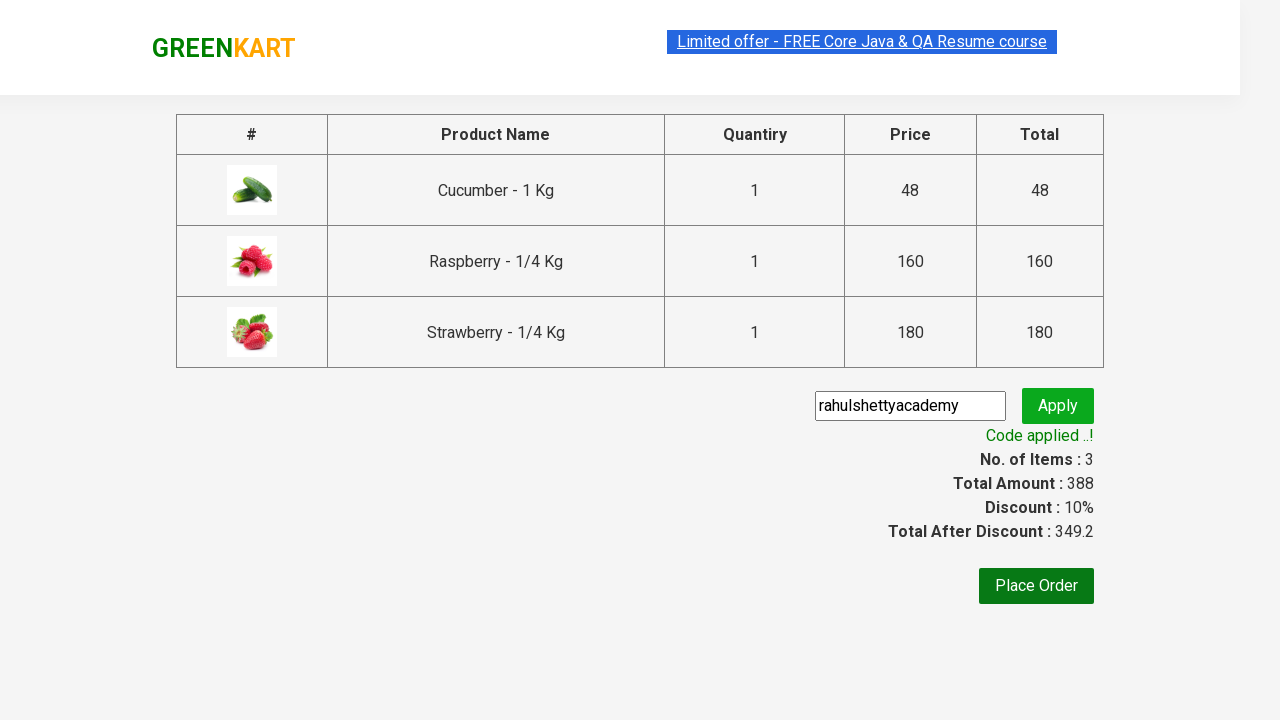

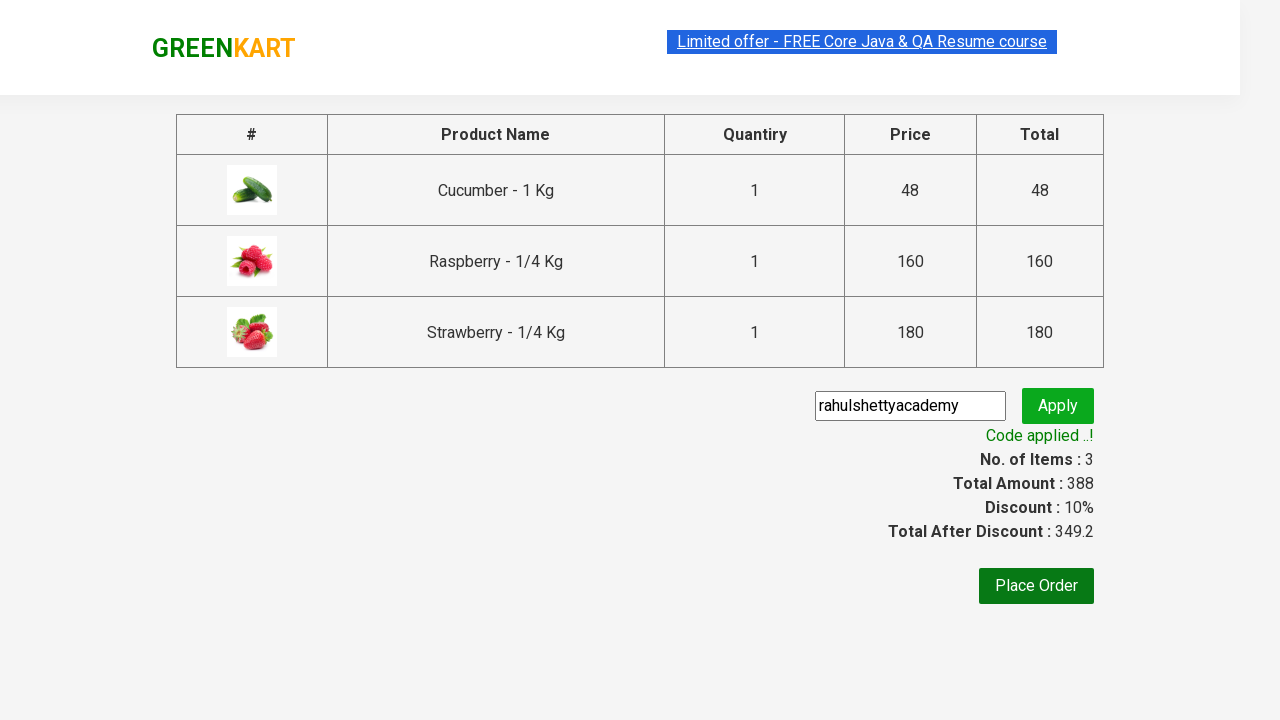